Tests browser alert handling by clicking a sign-in button without credentials, which triggers a validation alert, then accepts the alert dialog.

Starting URL: https://mail.rediff.com/cgi-bin/login.cgi

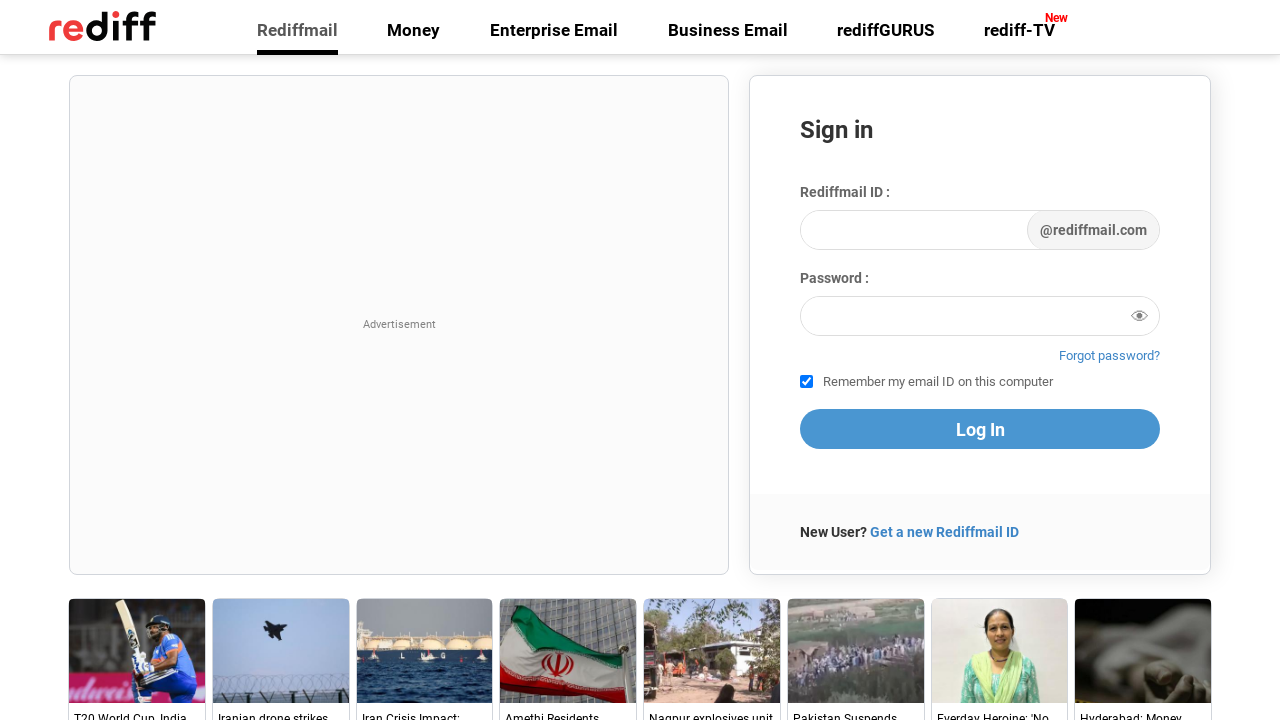

Set up dialog handler to accept alerts
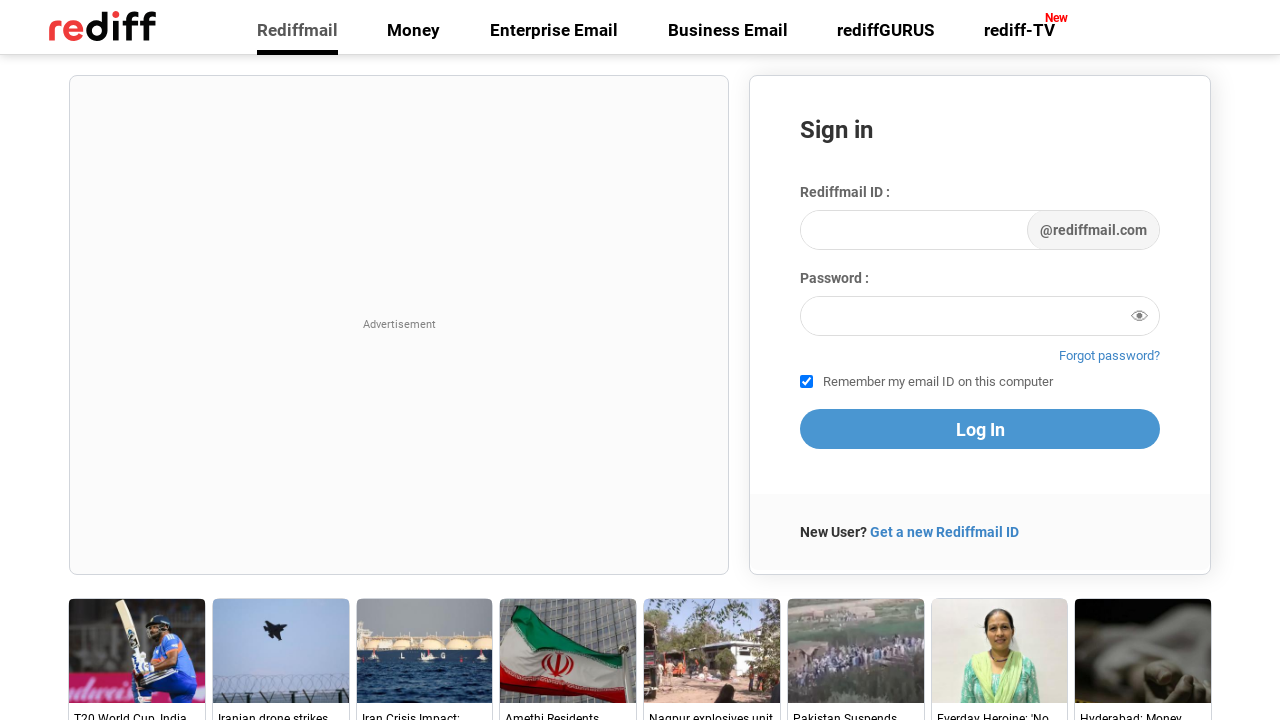

Clicked sign-in button without credentials to trigger validation alert at (980, 429) on .signin-btn
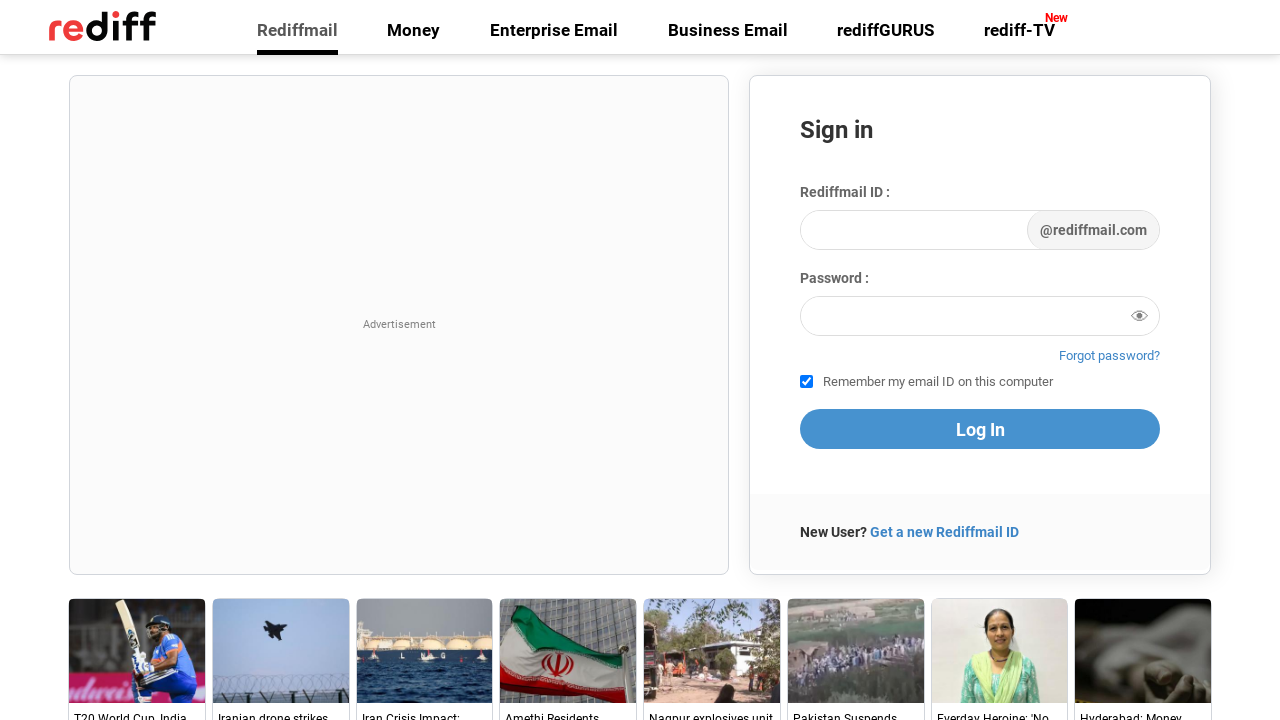

Alert dialog was accepted and validation alert handling completed
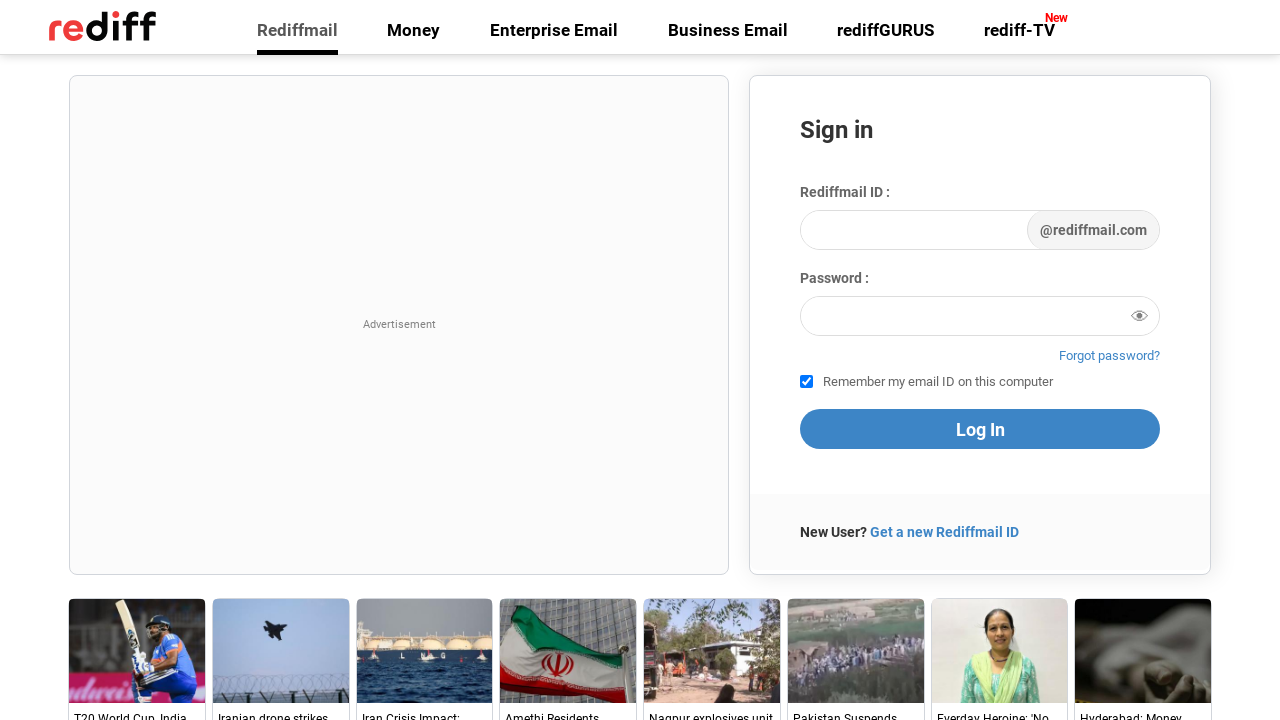

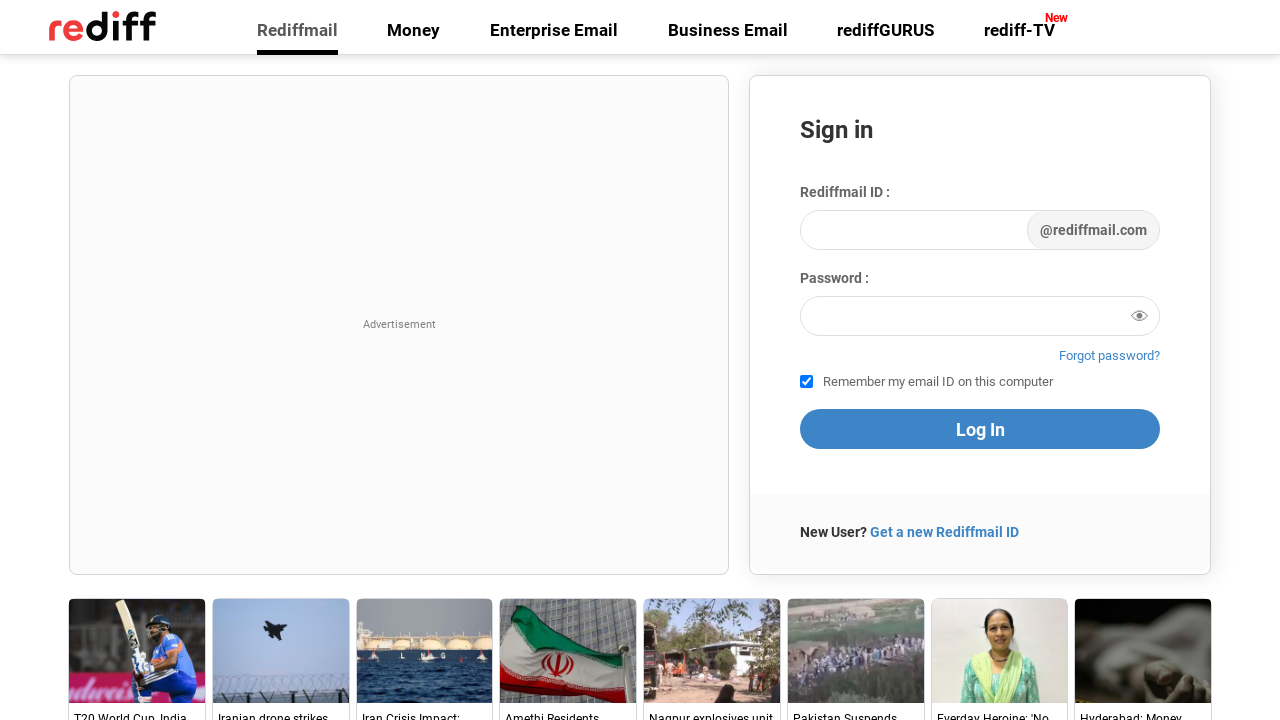